Navigates to ilovepdf.com Word to PDF converter page and clicks the file picker button to initiate file upload

Starting URL: https://www.ilovepdf.com/word_to_pdf

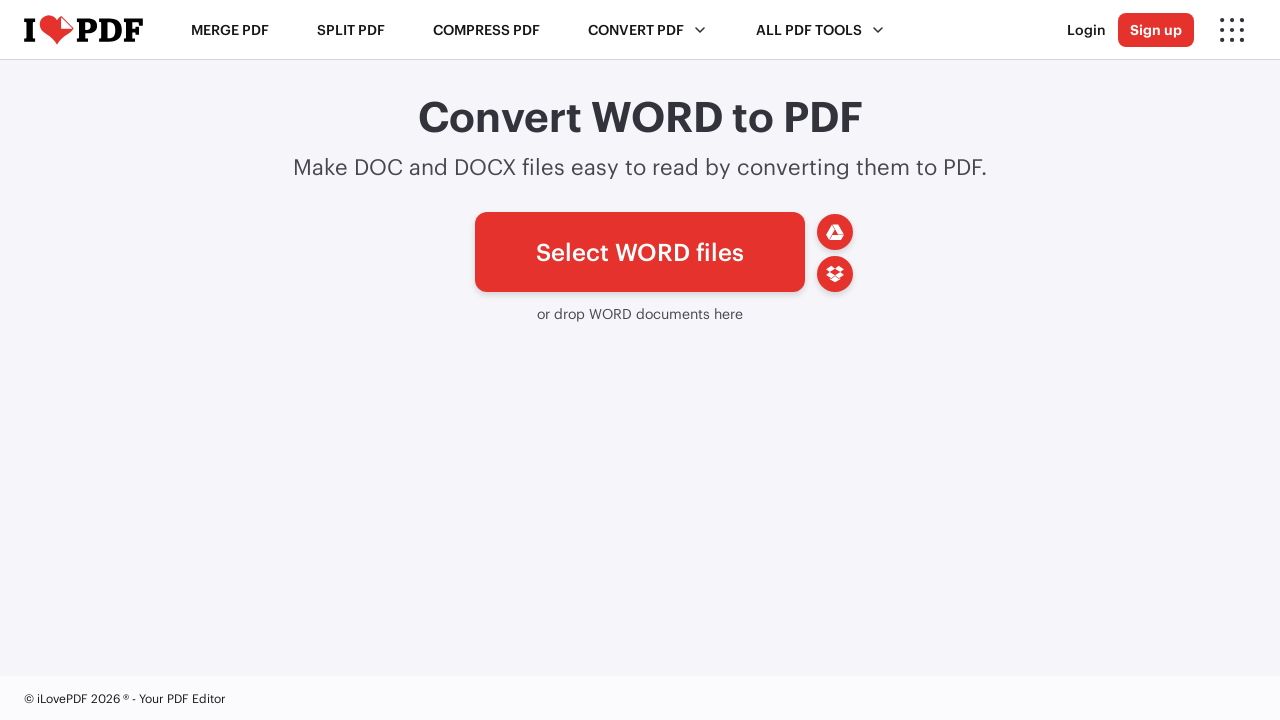

Navigated to ilovepdf.com Word to PDF converter page
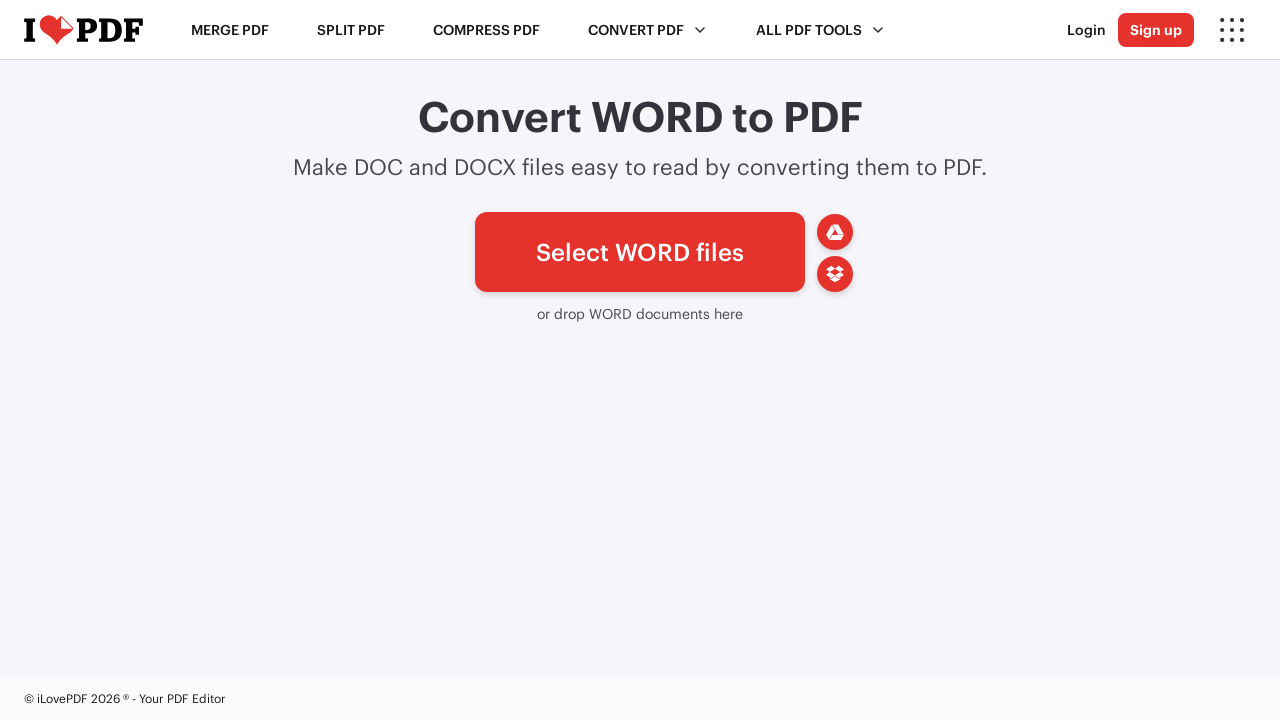

Clicked the file picker button to initiate file upload at (640, 252) on #pickfiles
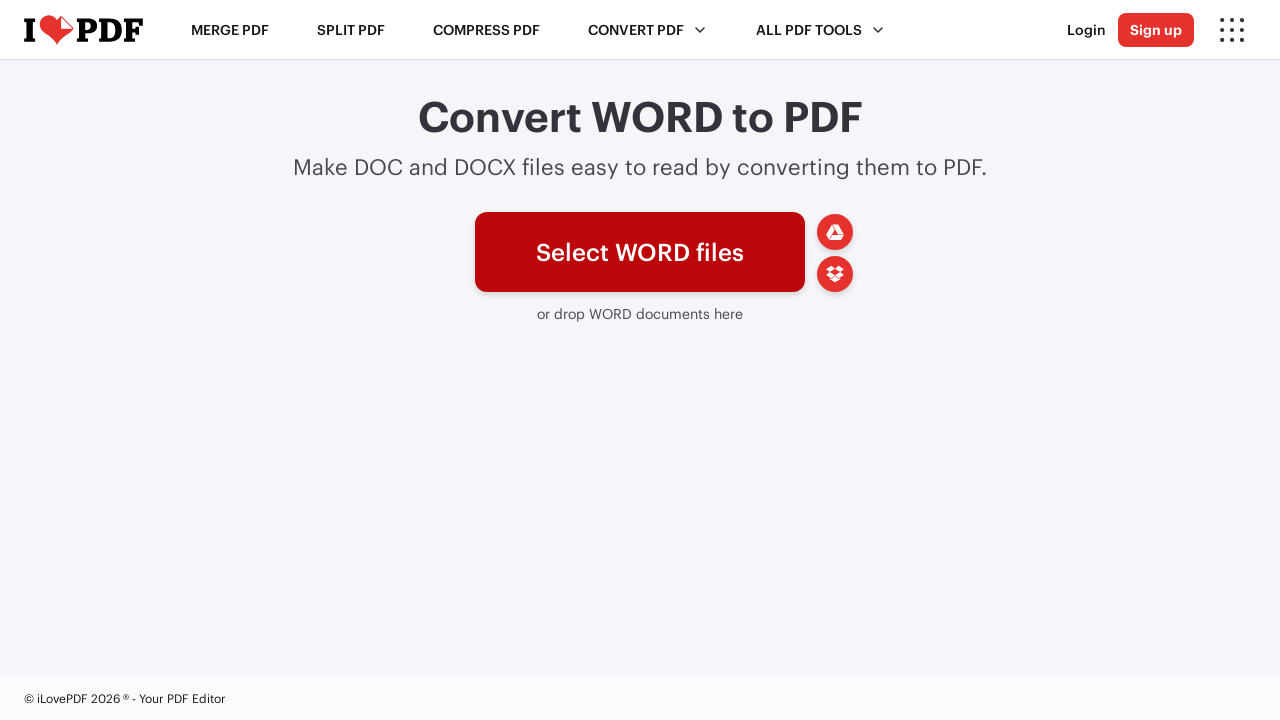

Waited 2 seconds for file upload dialog to appear
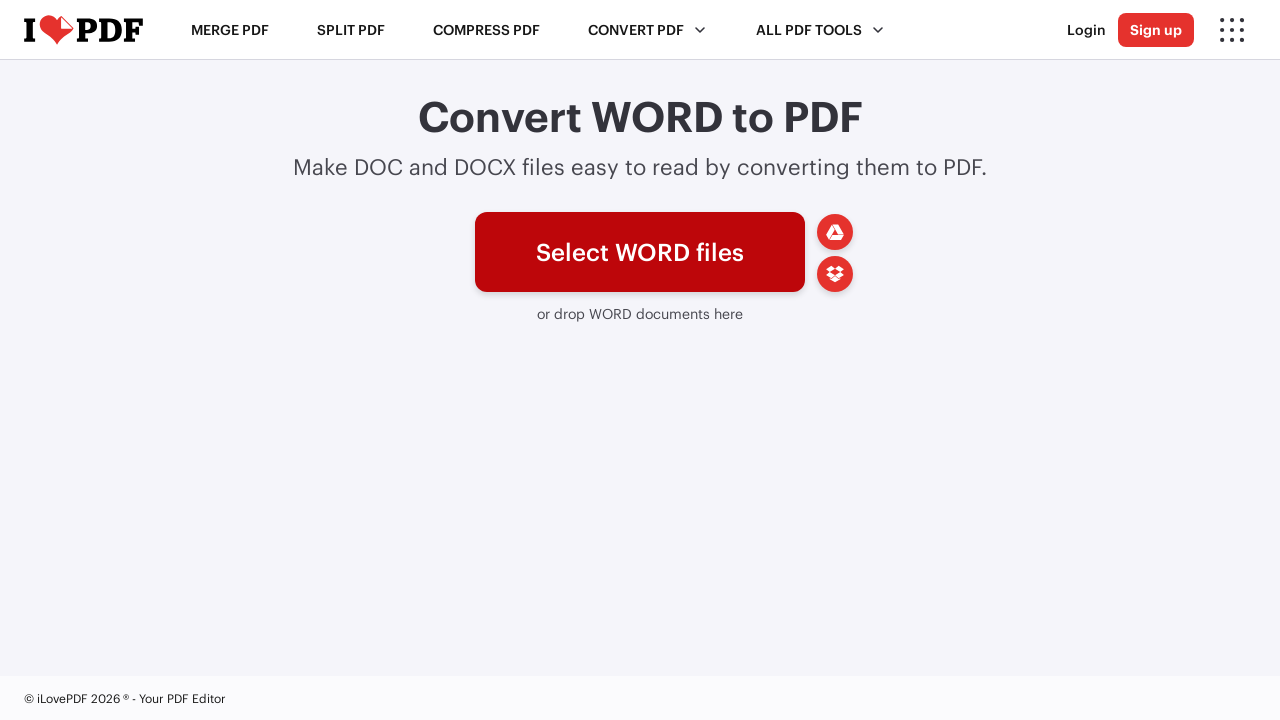

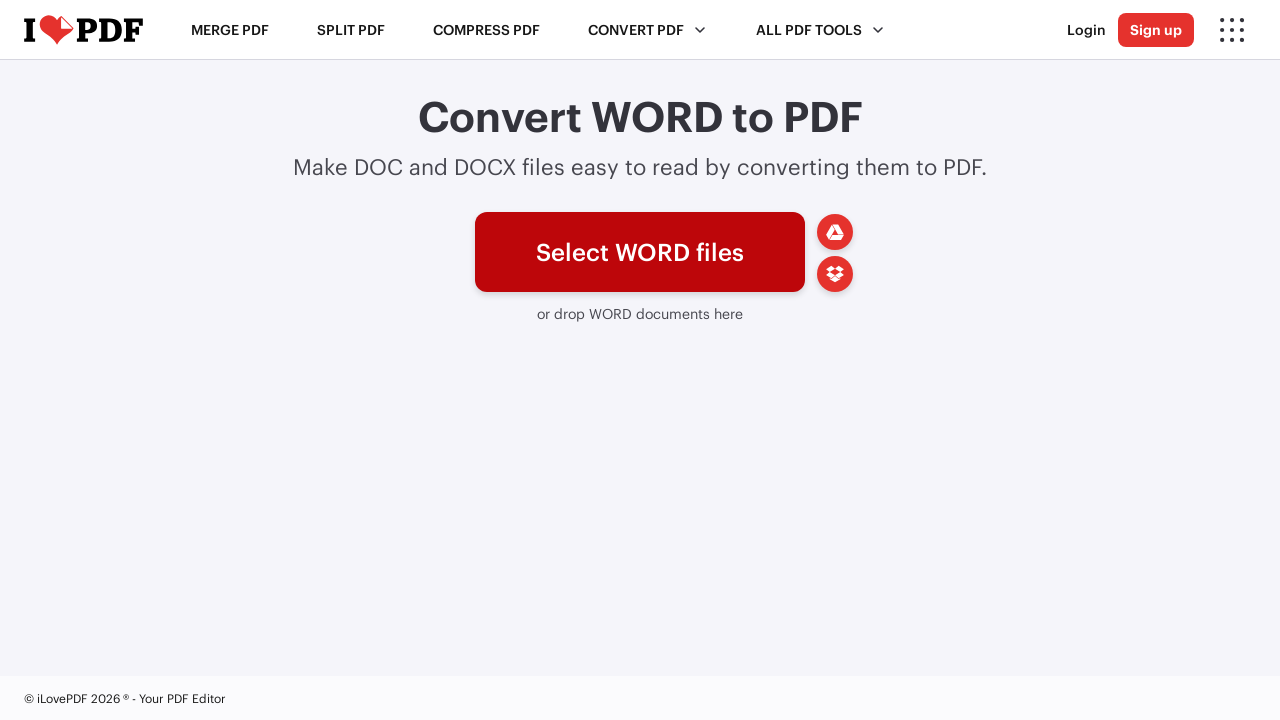